Tests the "Get Started" link on the Playwright documentation homepage by clicking it and verifying navigation to the intro page

Starting URL: https://playwright.dev/

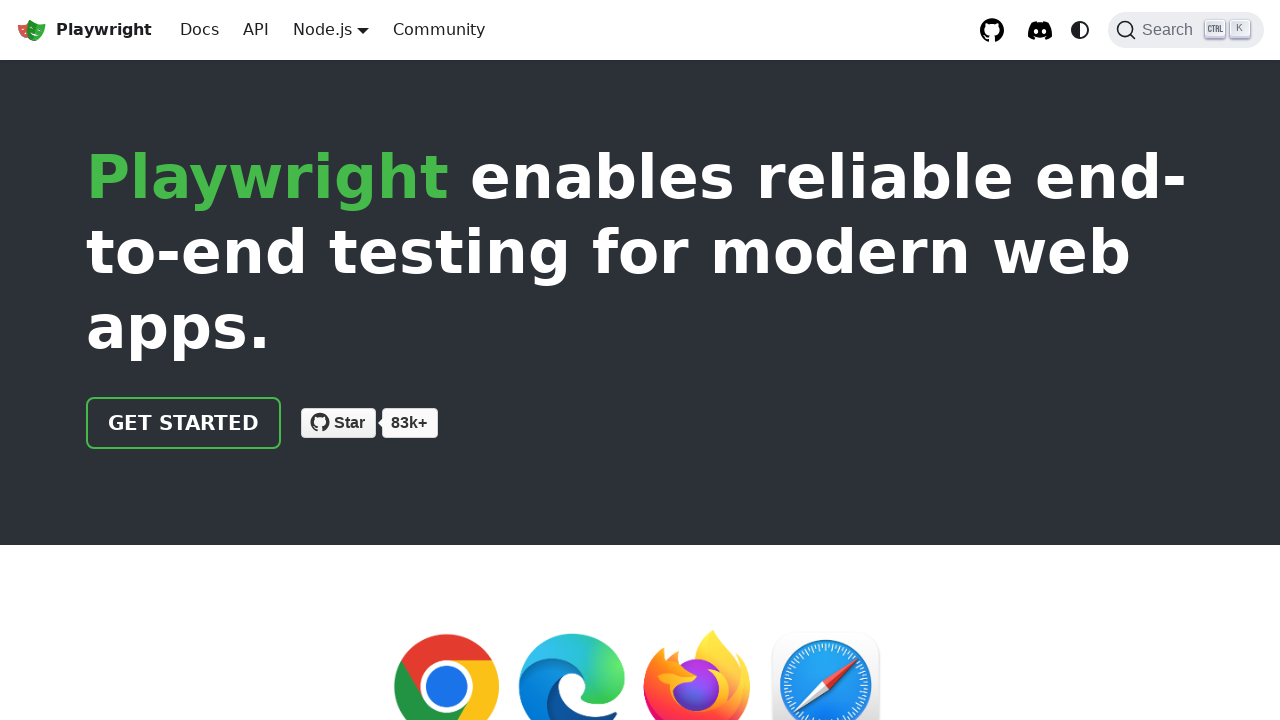

Clicked 'Get Started' link on Playwright documentation homepage at (184, 423) on internal:role=link[name="Get started"i]
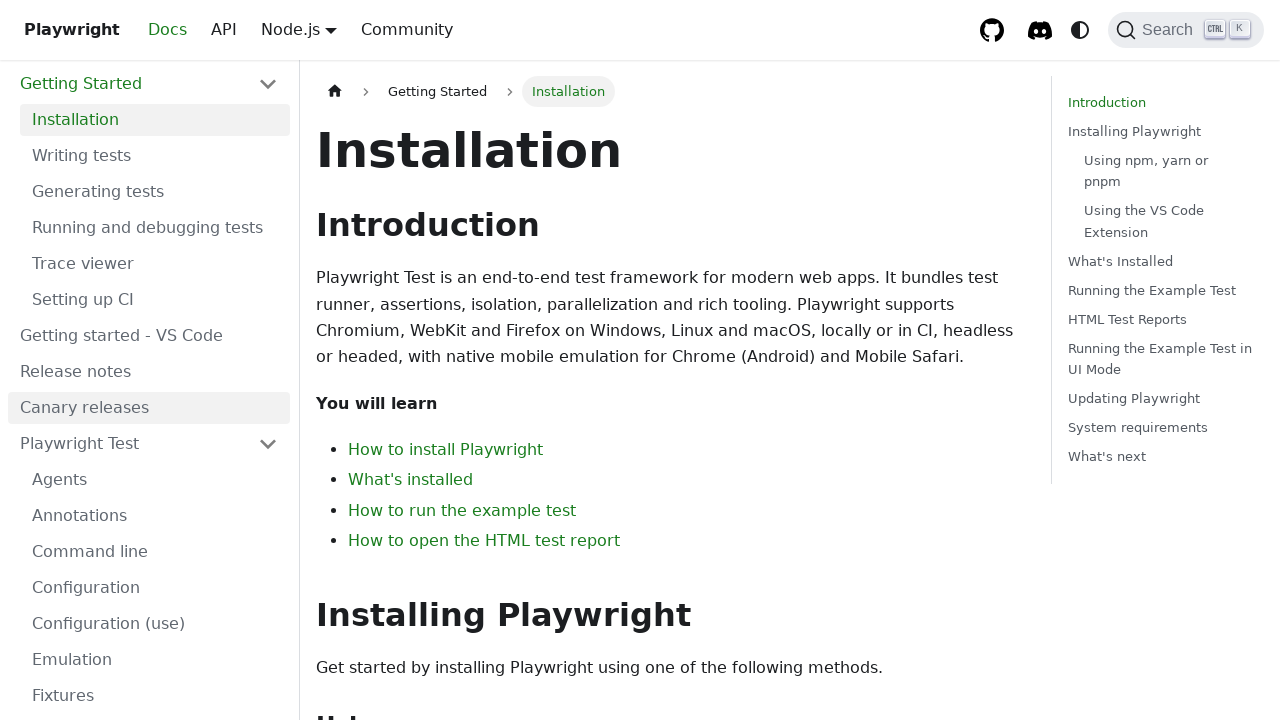

Successfully navigated to the intro page
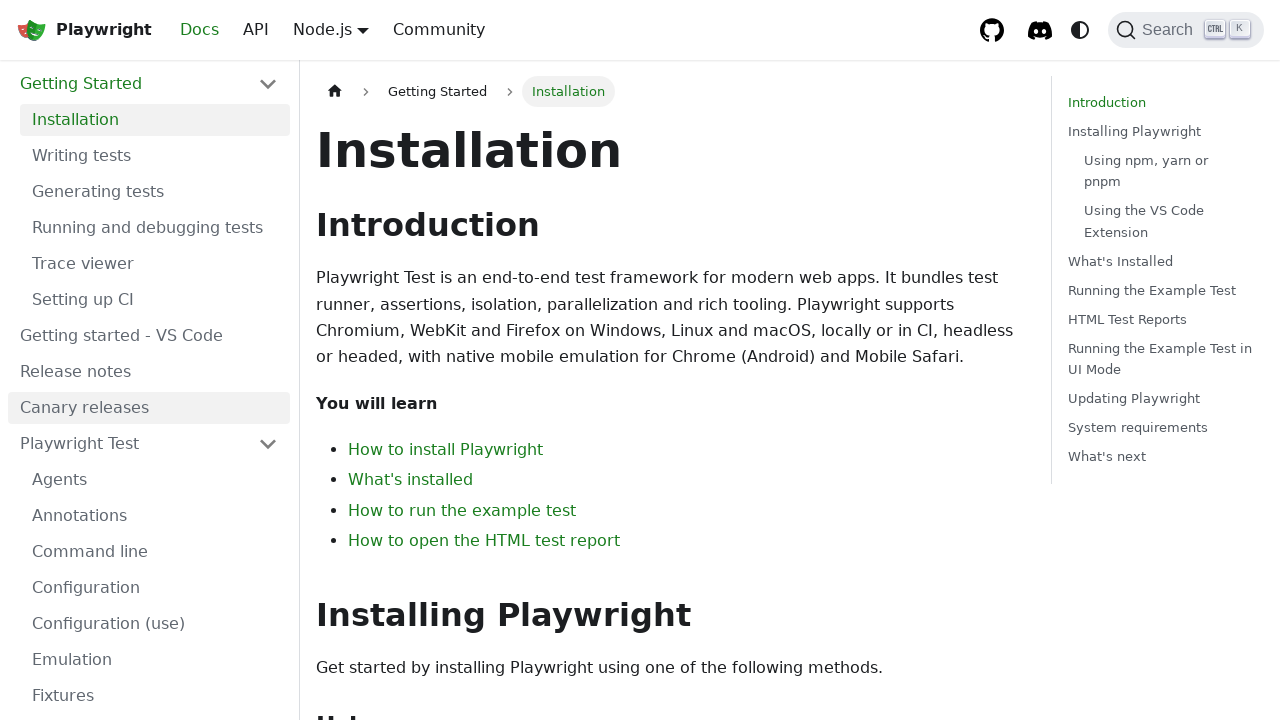

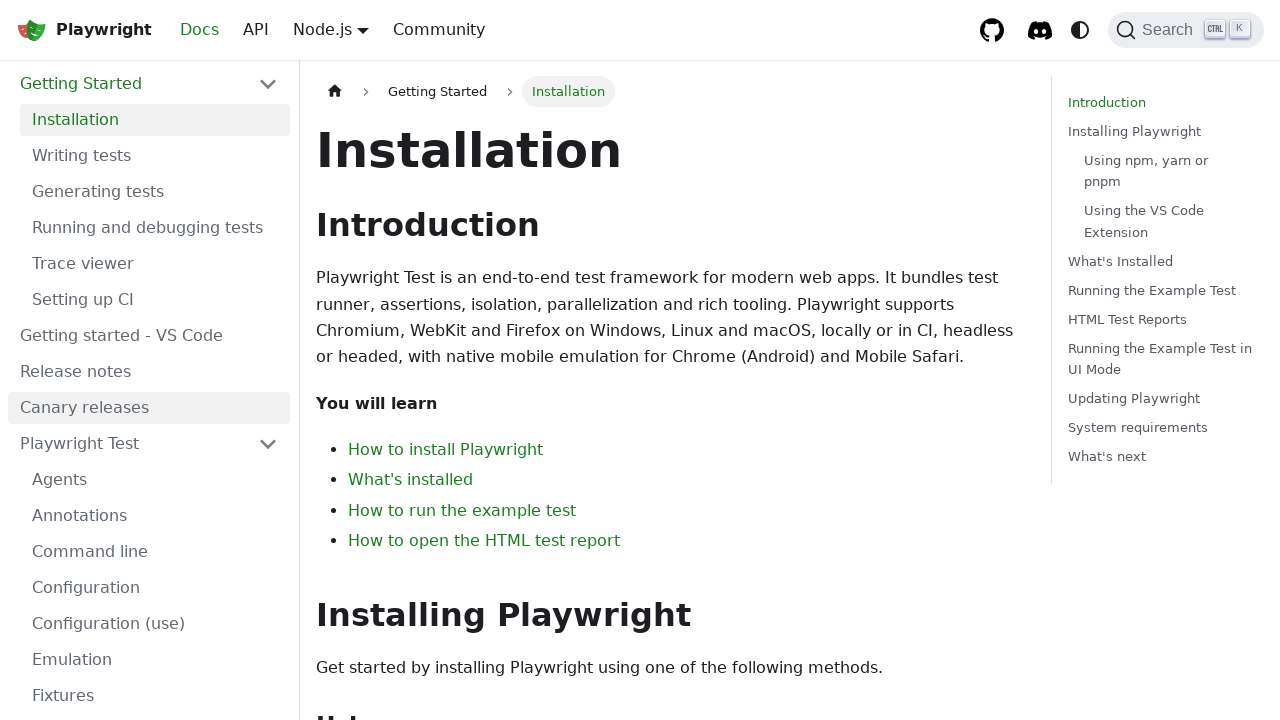